Tests a text box form by filling in user information fields (name, email, addresses) and submitting the form

Starting URL: https://demoqa.com/text-box

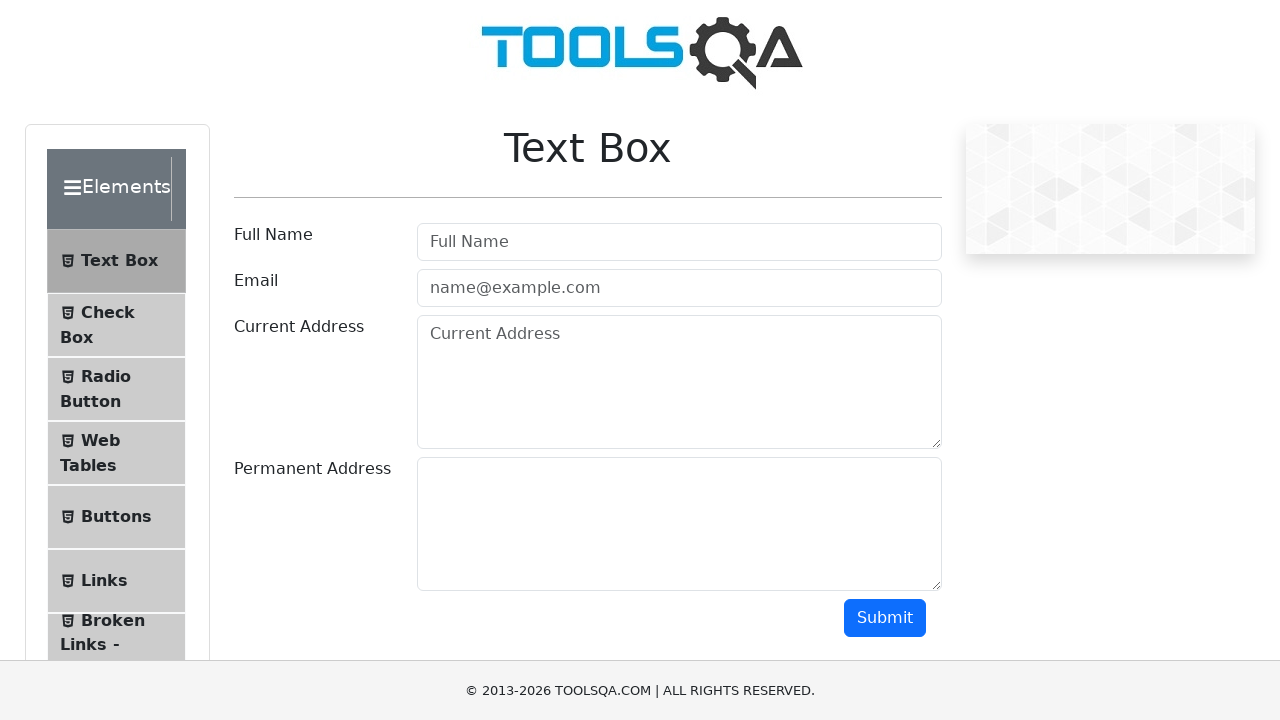

Filled full name field with 'Ben White' on #userName
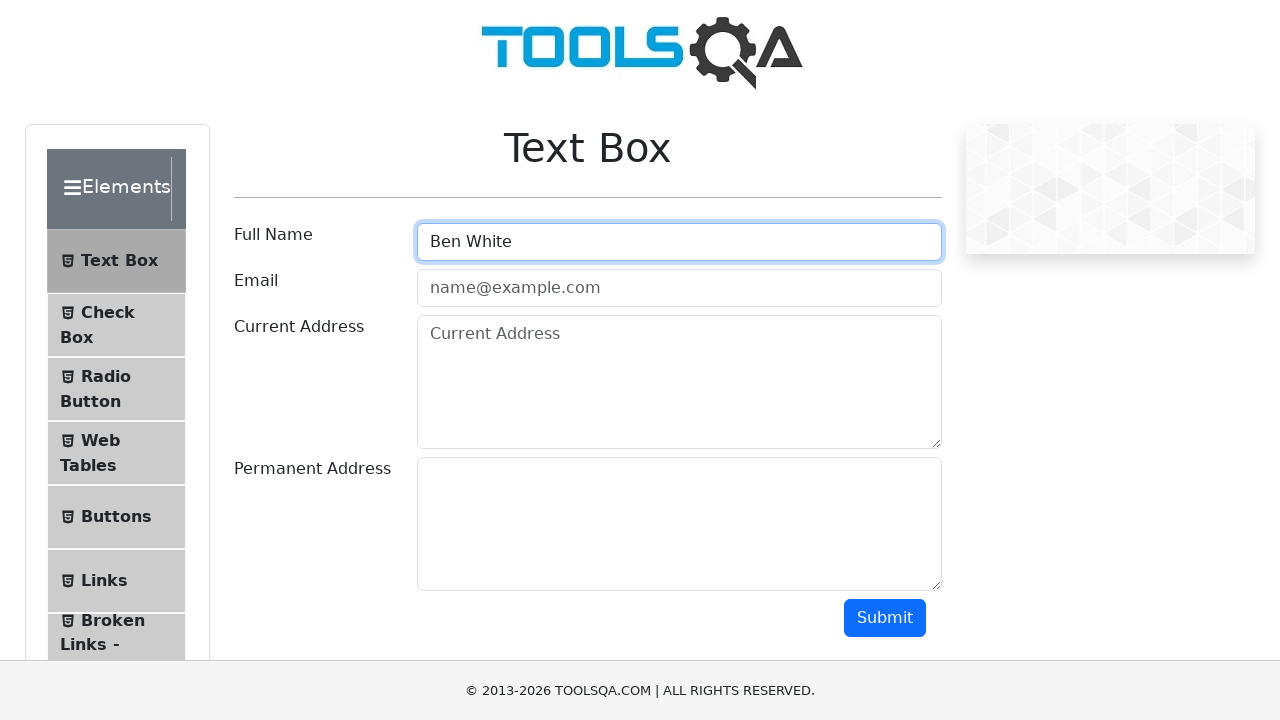

Filled email field with 'bwhite@gmail.com' on #userEmail
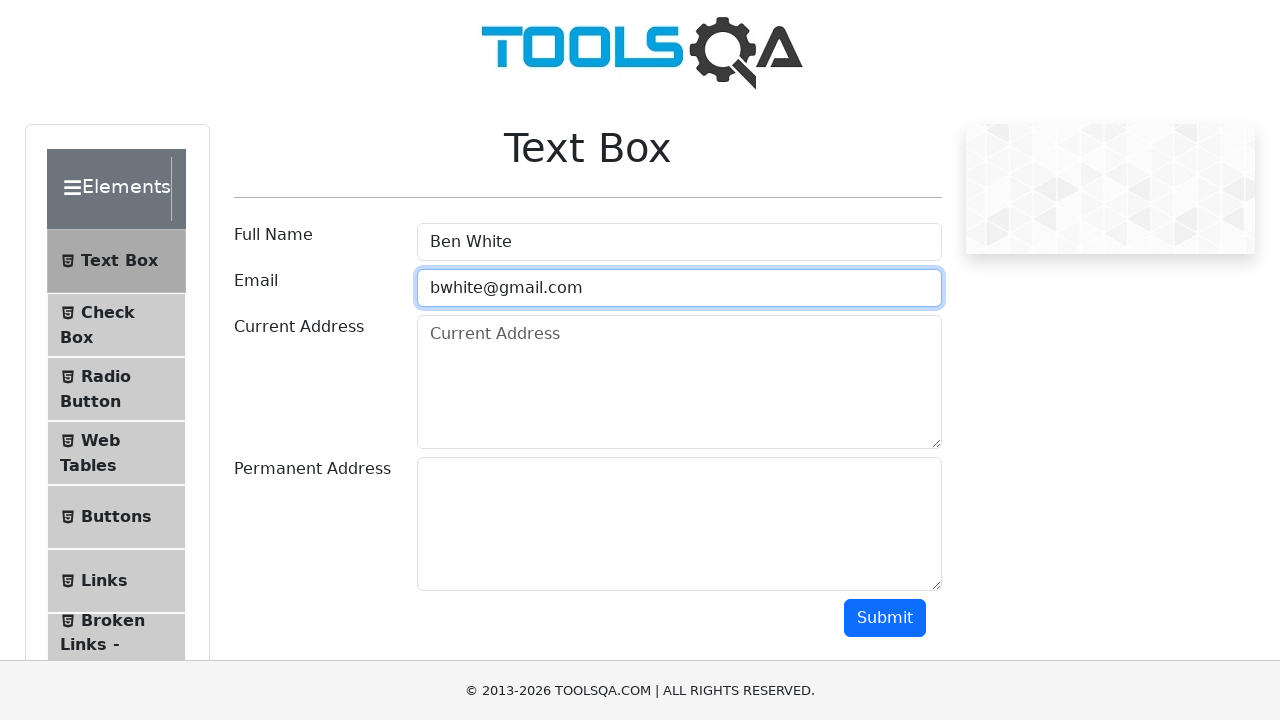

Filled current address field with 'North London' on #currentAddress
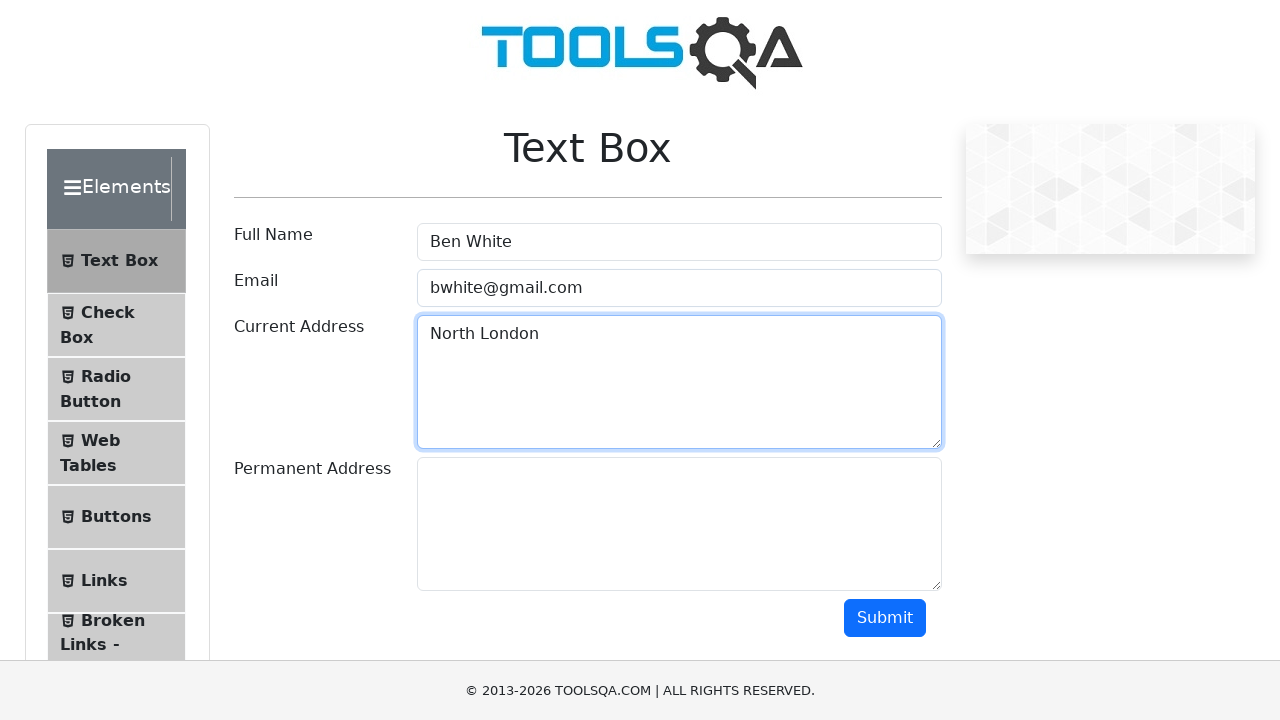

Filled permanent address field with 'England' on #permanentAddress
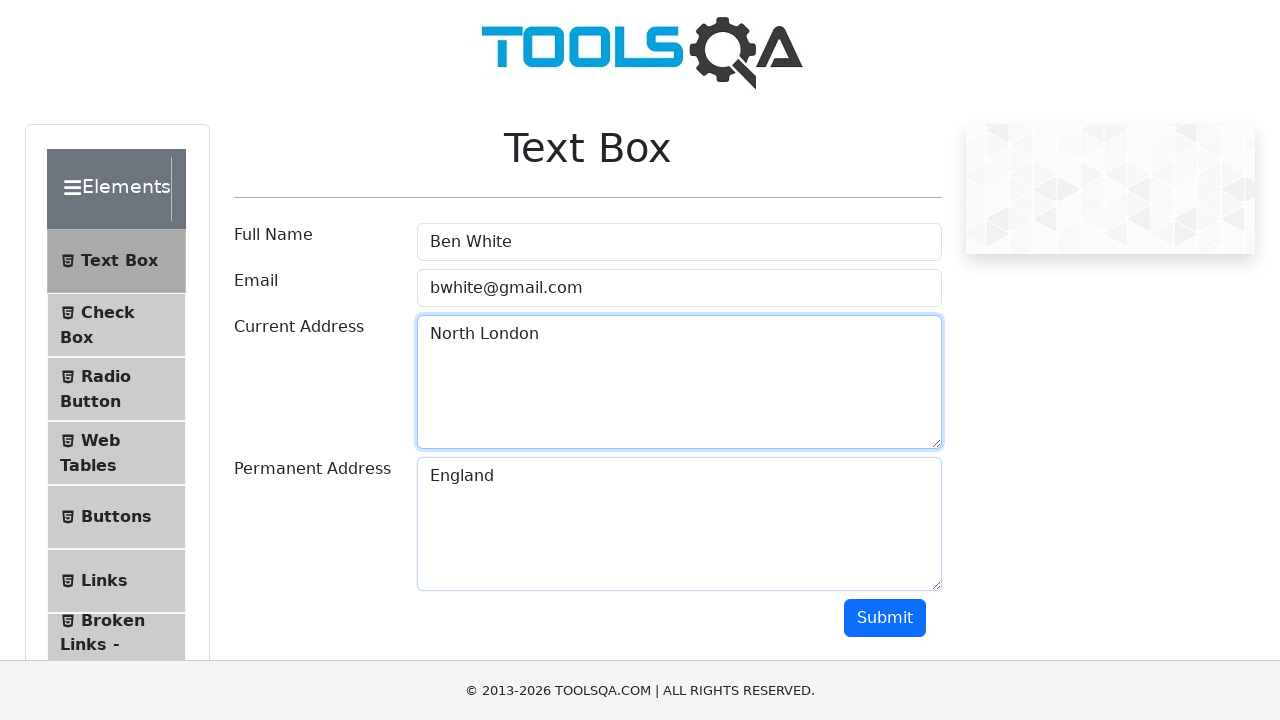

Clicked submit button to submit the form at (885, 618) on #submit
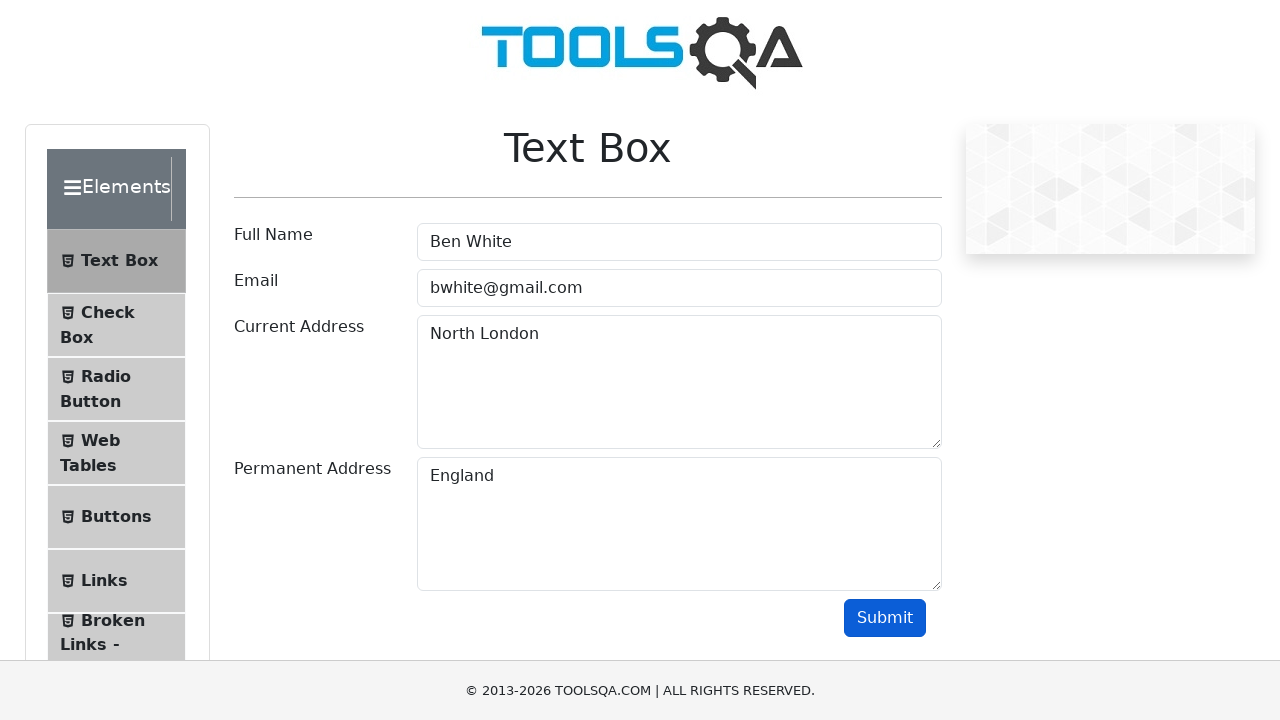

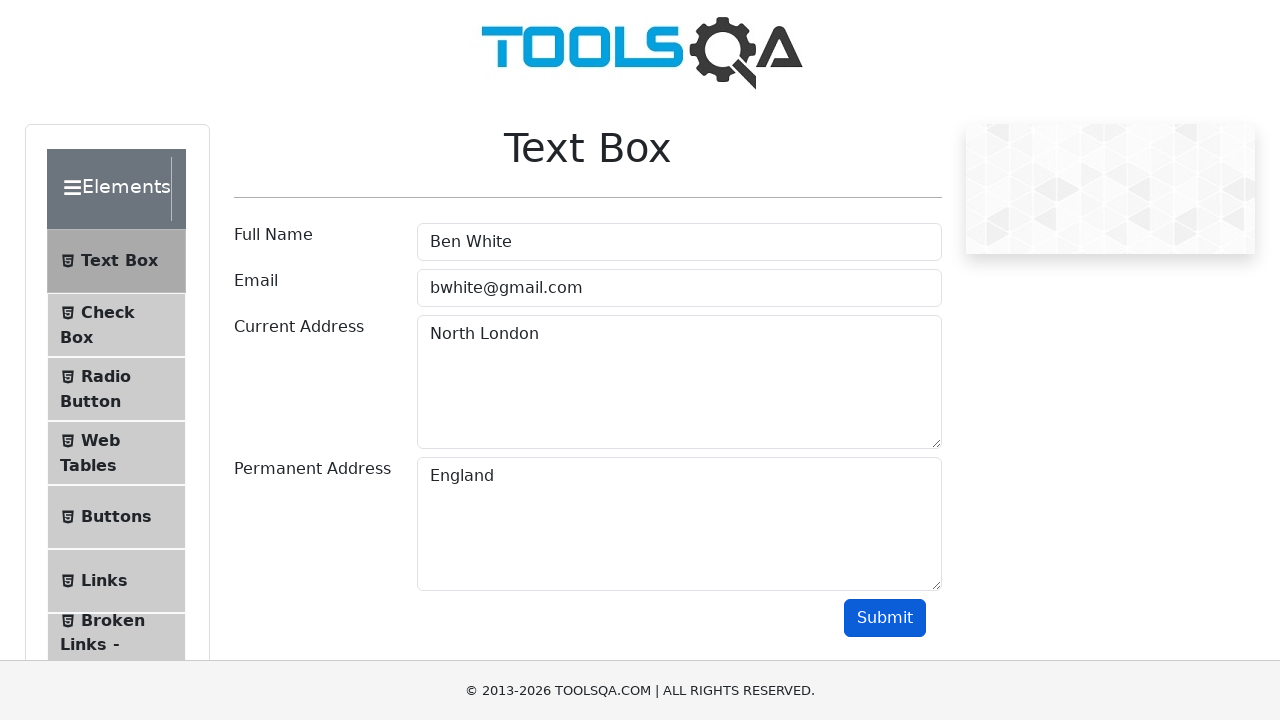